Tests JavaScript scroll functionality by scrolling down to a "CYDEO" link at the bottom of a large page, then scrolling back up to the "Home" link at the top.

Starting URL: https://practice.cydeo.com/large

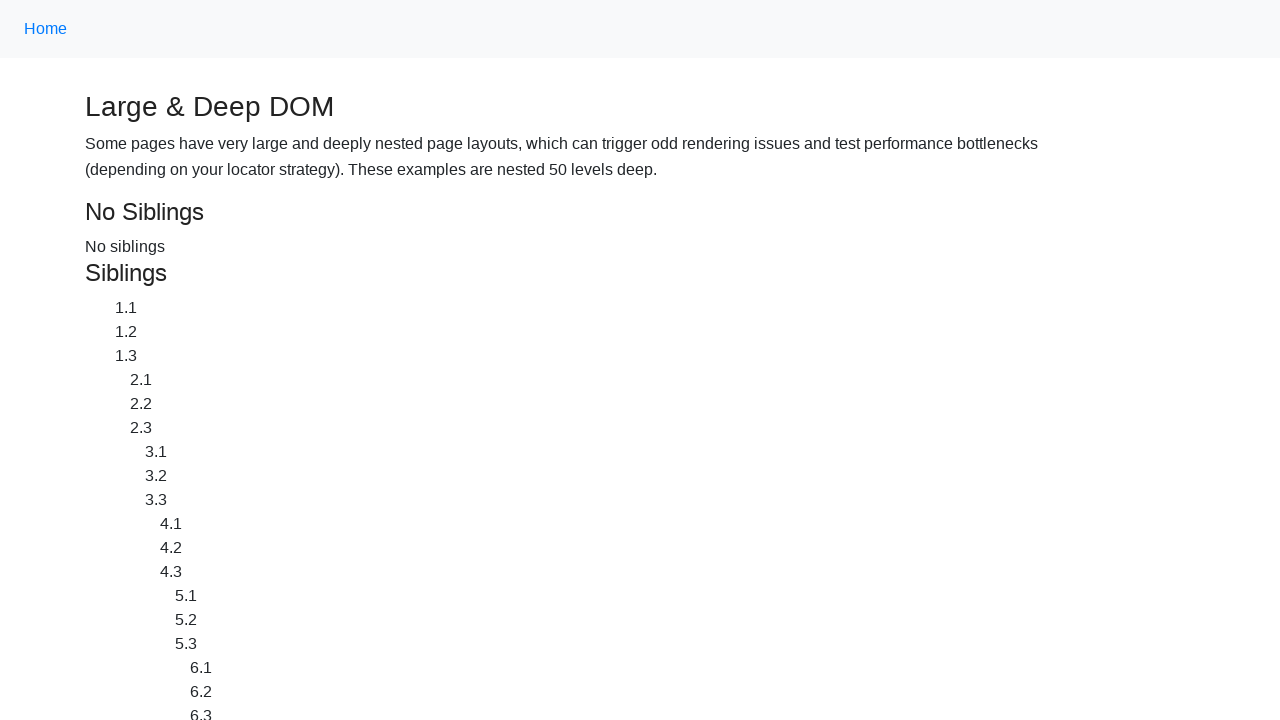

Located CYDEO link at bottom of page
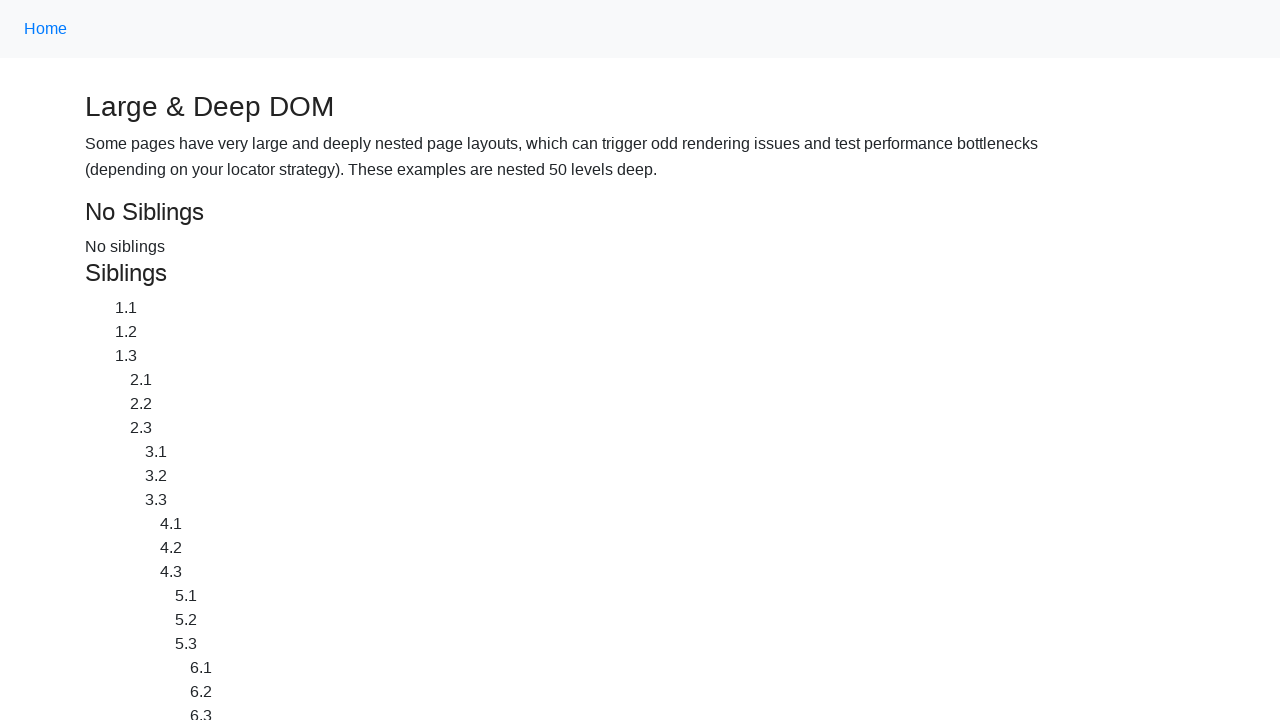

Located Home link at top of page
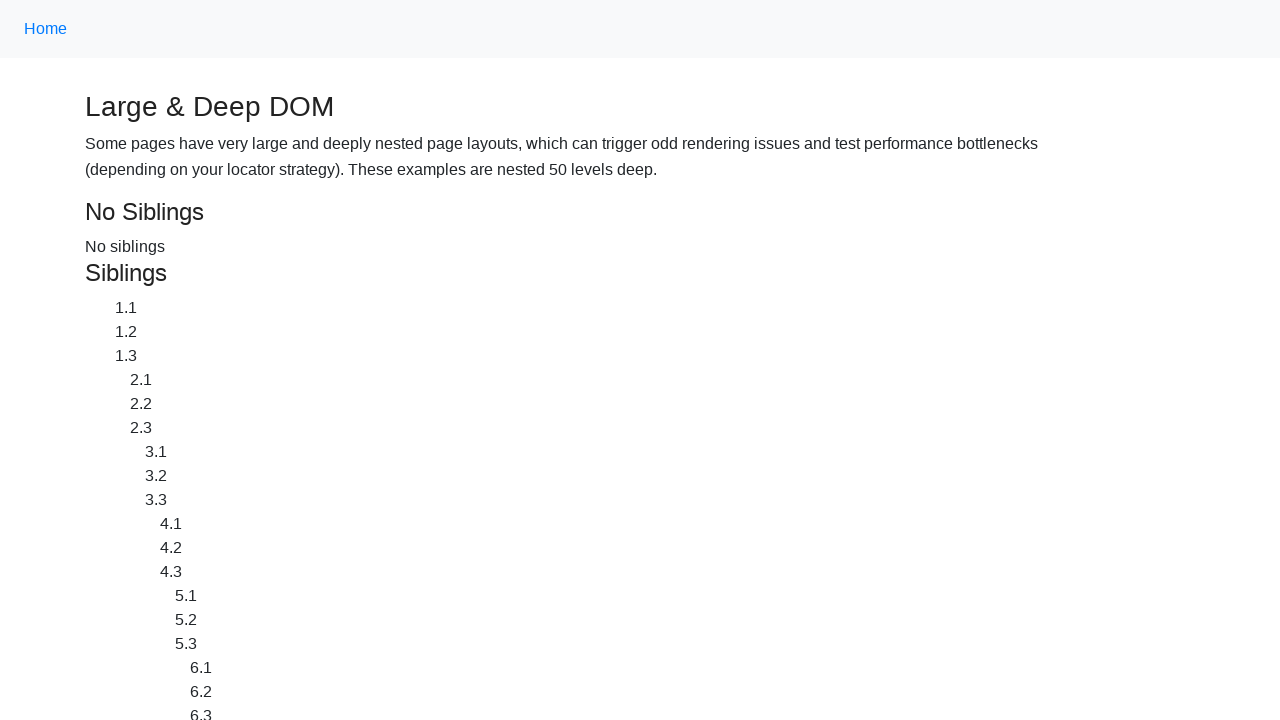

Scrolled down to CYDEO link
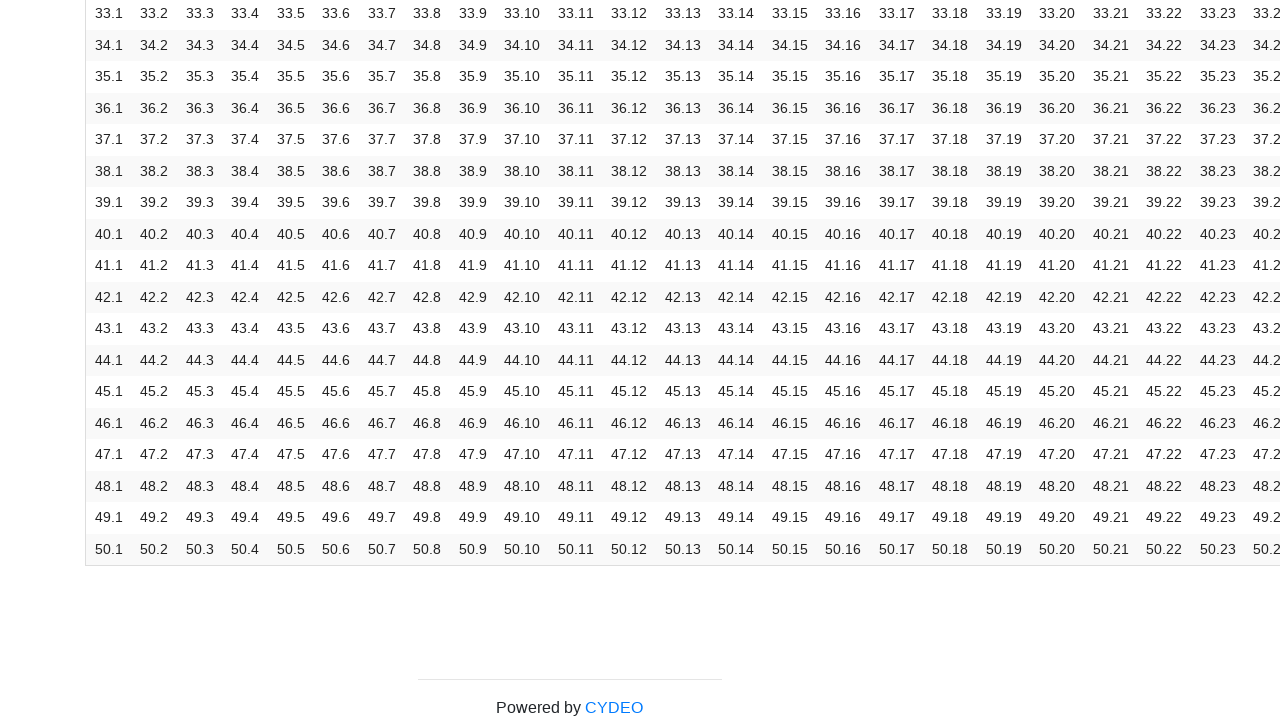

Waited 2 seconds to observe scroll to CYDEO link
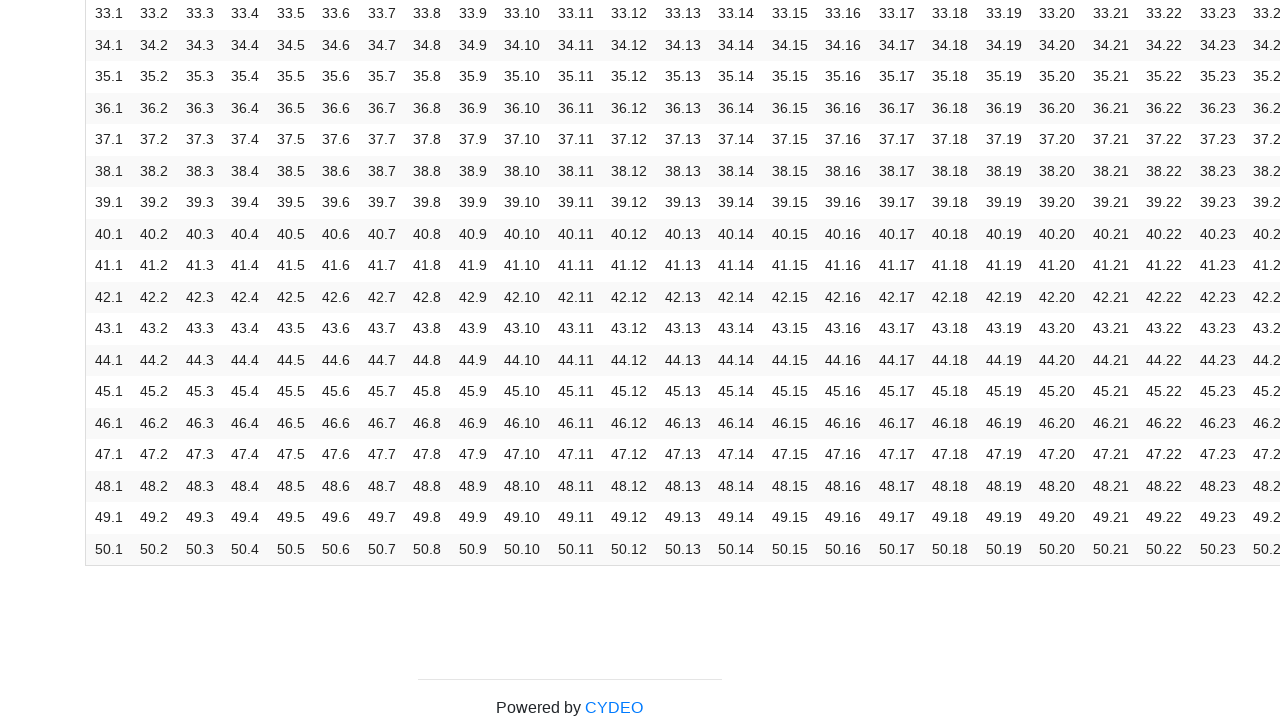

Scrolled up to Home link
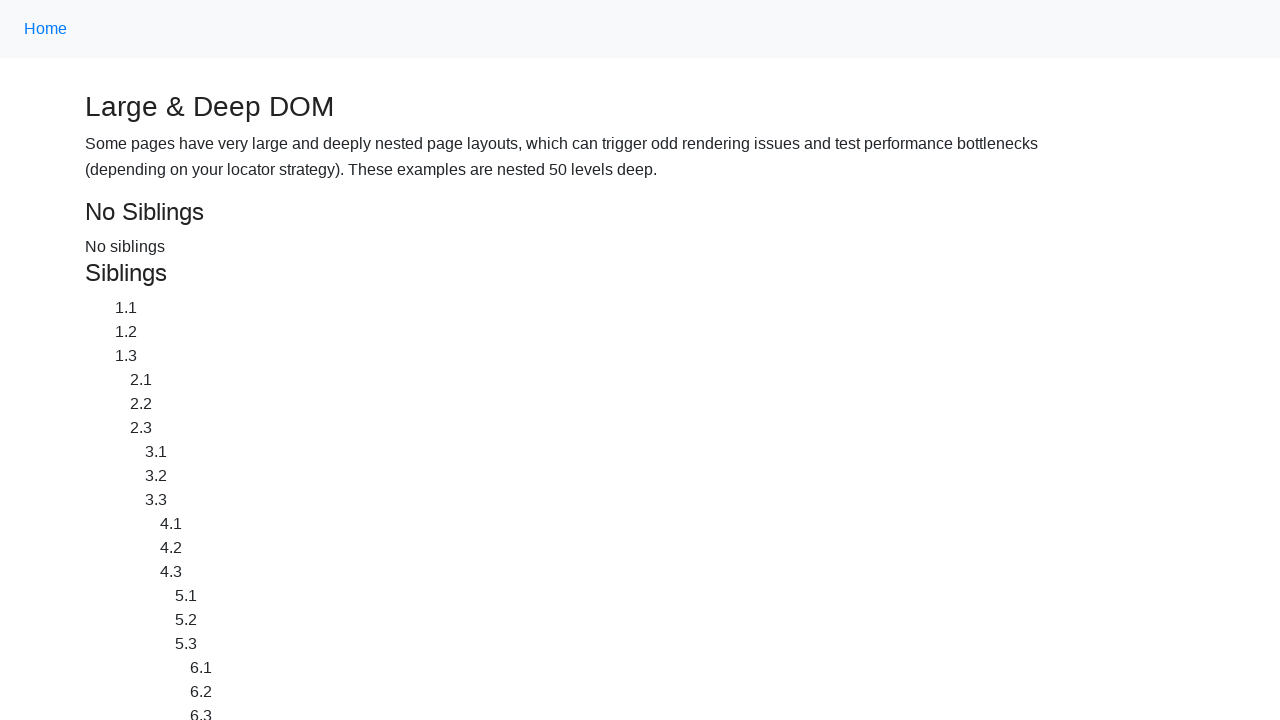

Waited 2 seconds to observe scroll to Home link
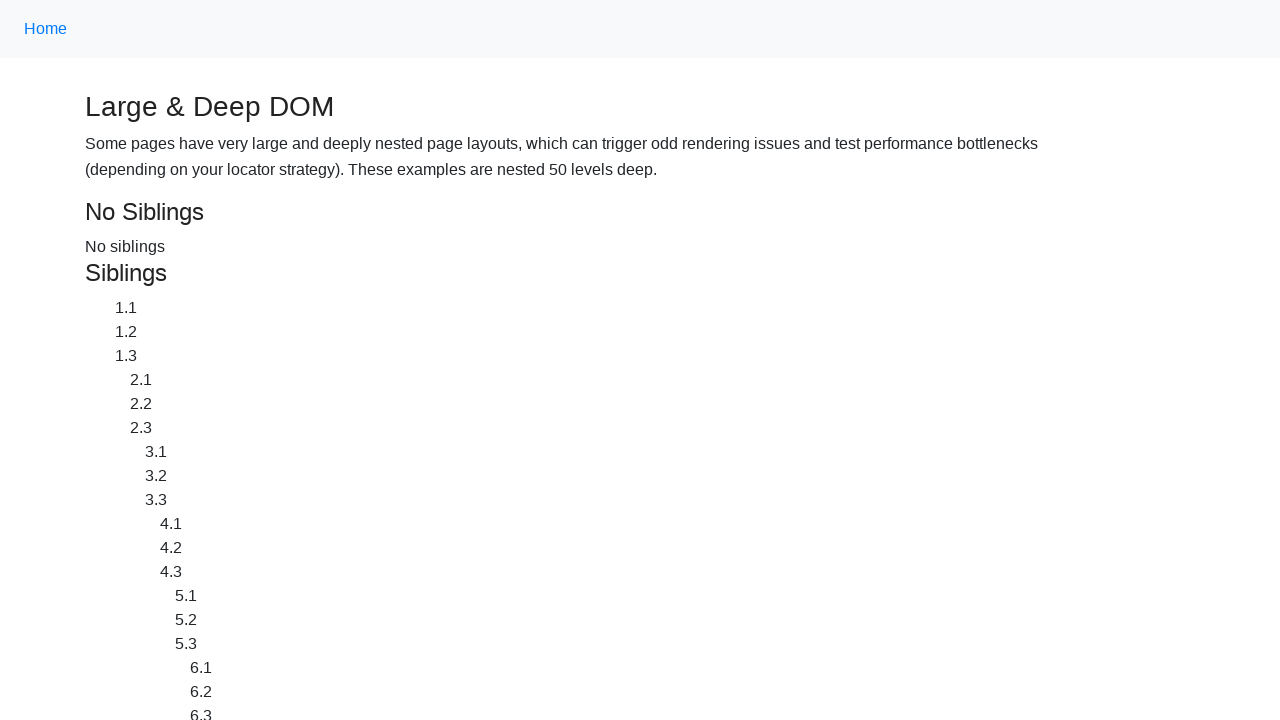

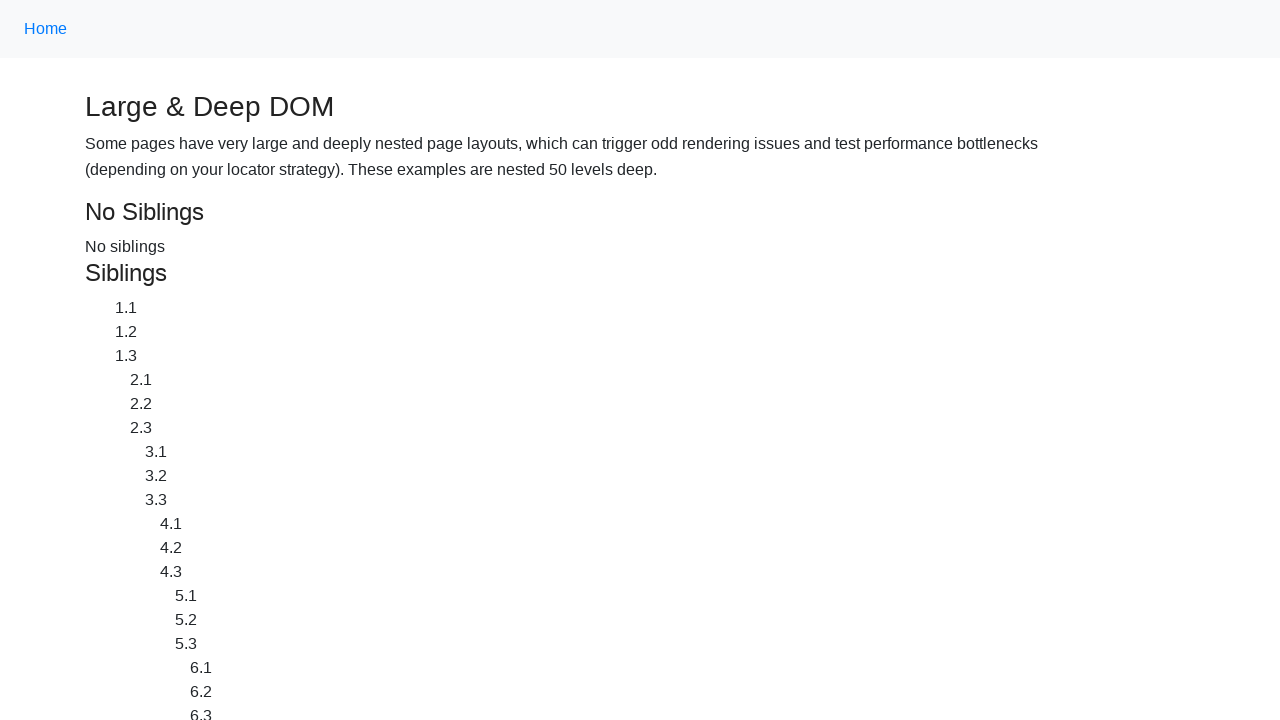